Tests that all product cards on the page display prices with dollar signs in their footer.

Starting URL: https://practicesoftwaretesting.com/

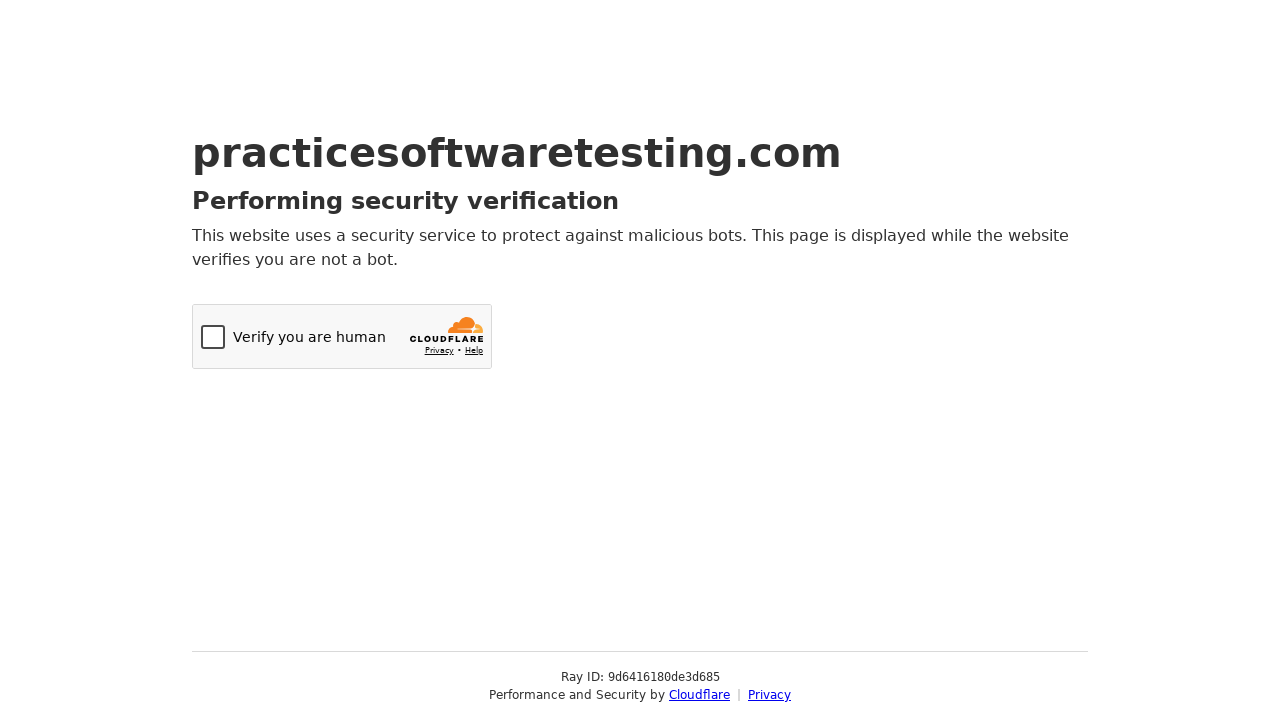

Navigated to practice software testing homepage
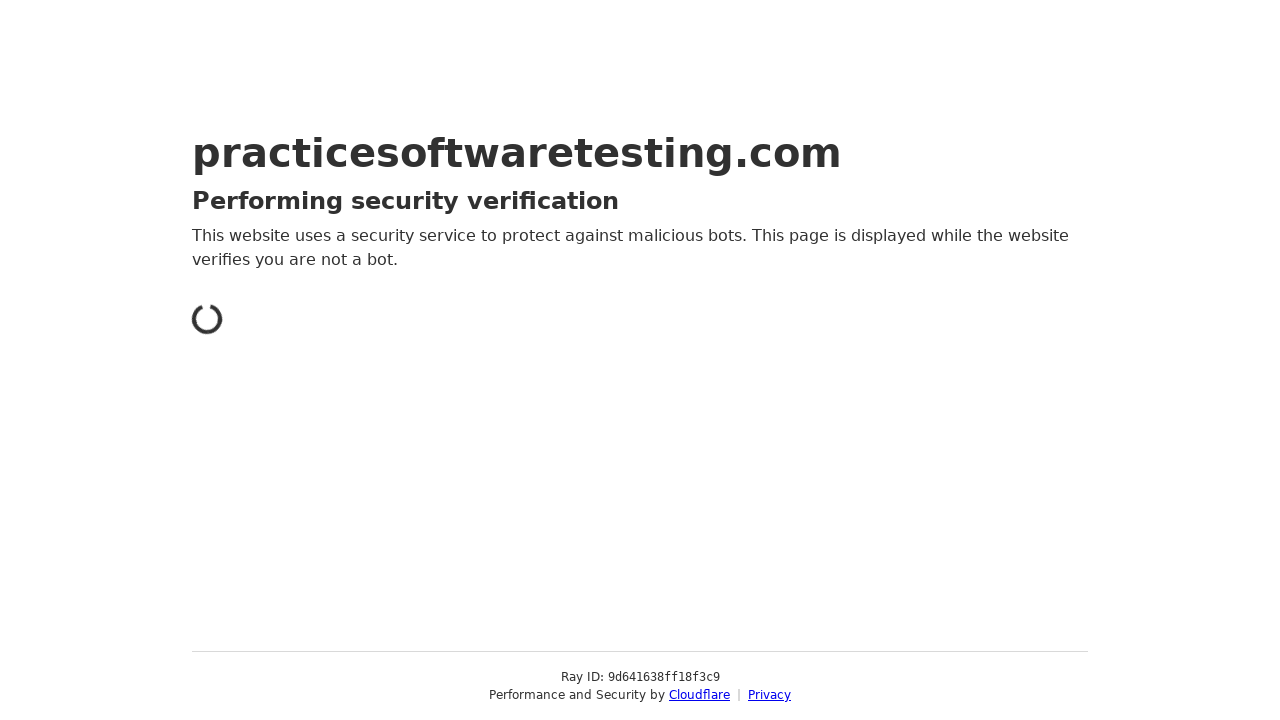

Located all product cards on the page
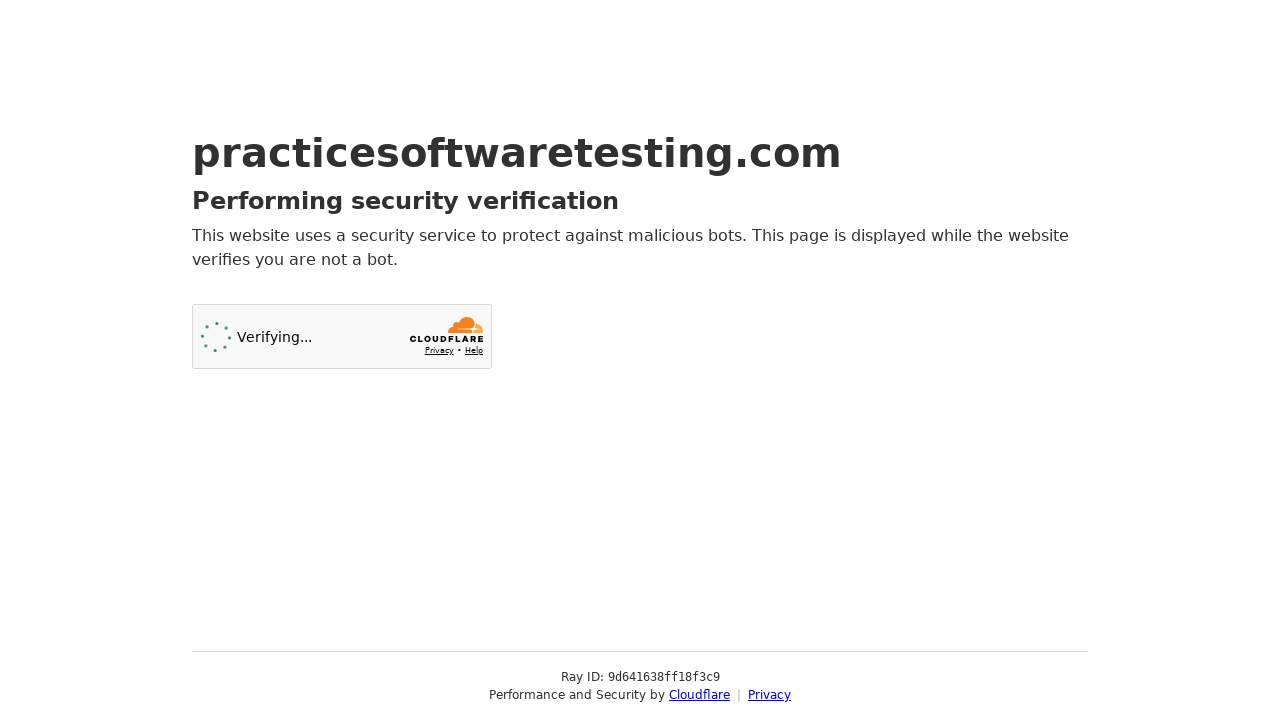

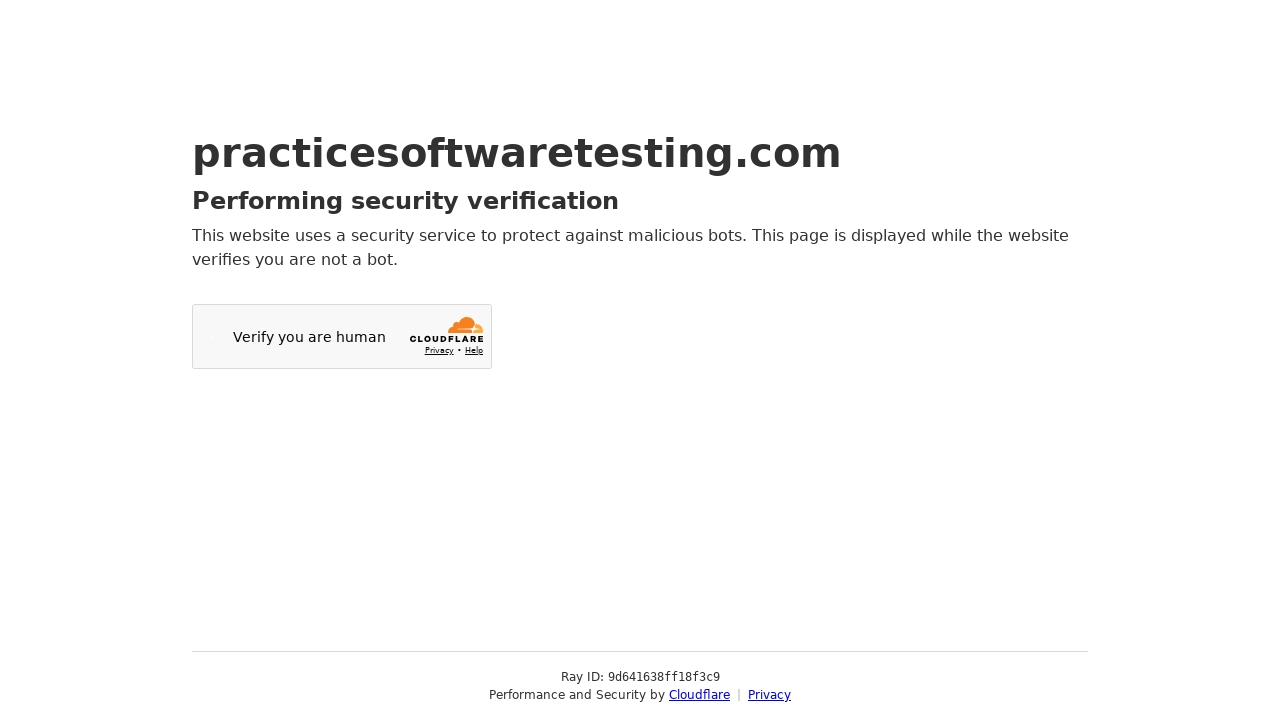